Tests multi-window functionality by clicking on the Multiple tab, clicking a button to open windows, and then clicking the Home link

Starting URL: https://demo.automationtesting.in/Windows.html

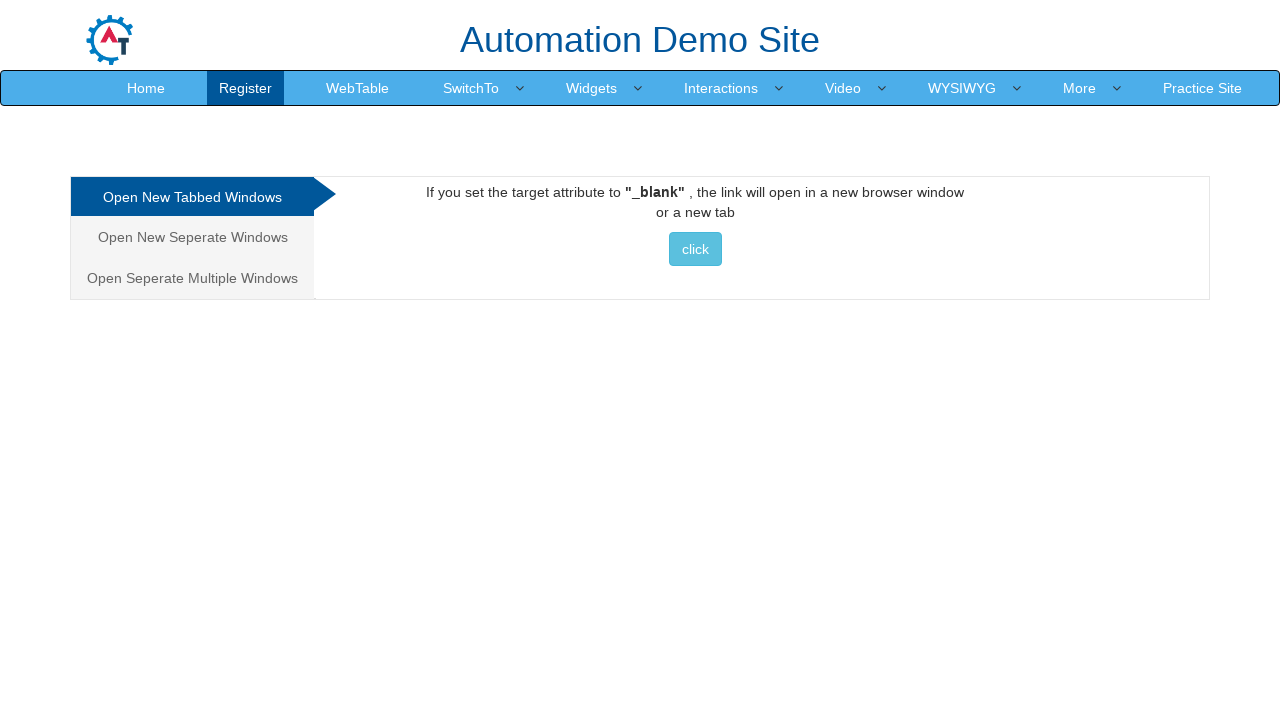

Navigated to Windows.html demo page
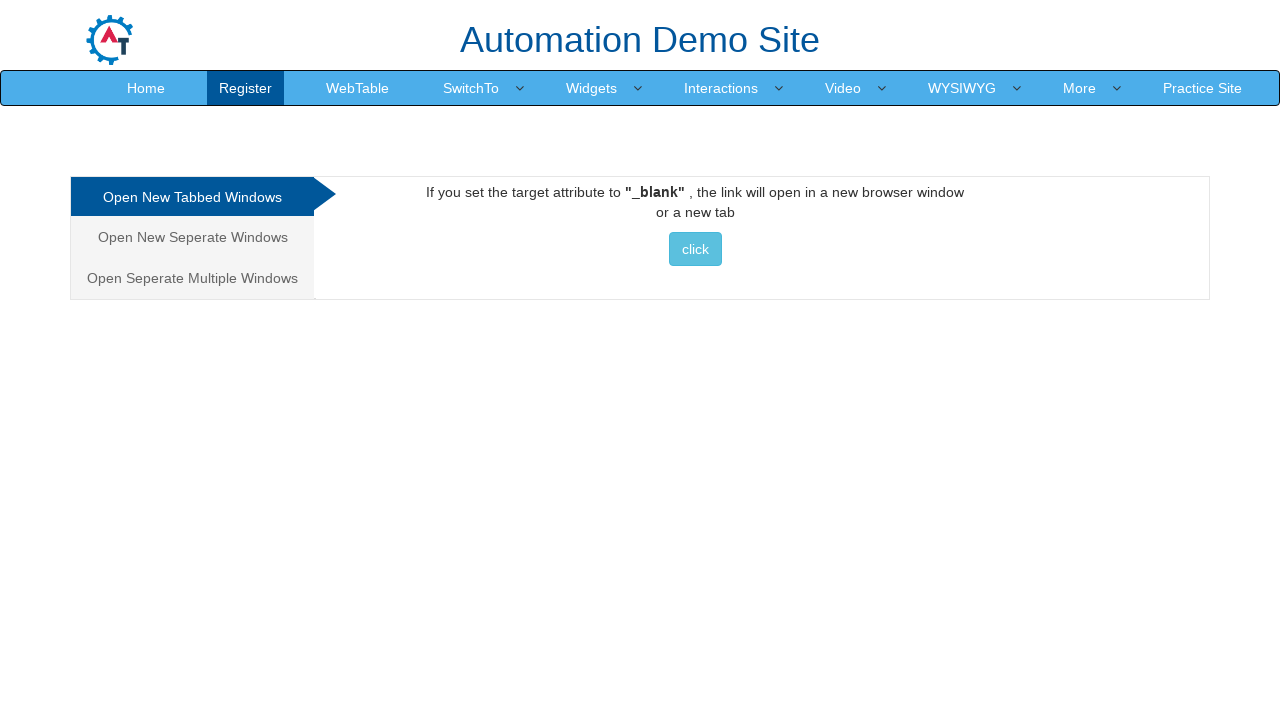

Clicked on the Multiple tab at (192, 278) on a[href='#Multiple']
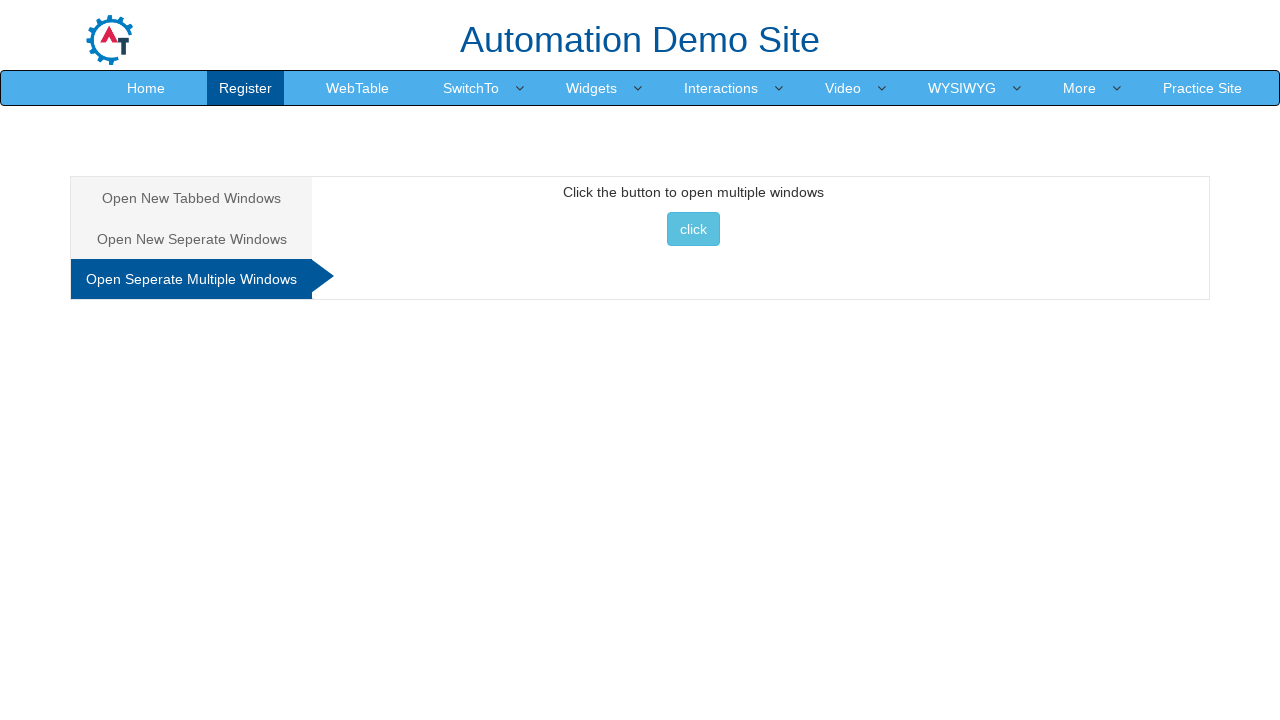

Clicked button to open multiple windows at (693, 229) on xpath=//button[contains(@class, 'btn') and ancestor::div[contains(@id, 'Multiple
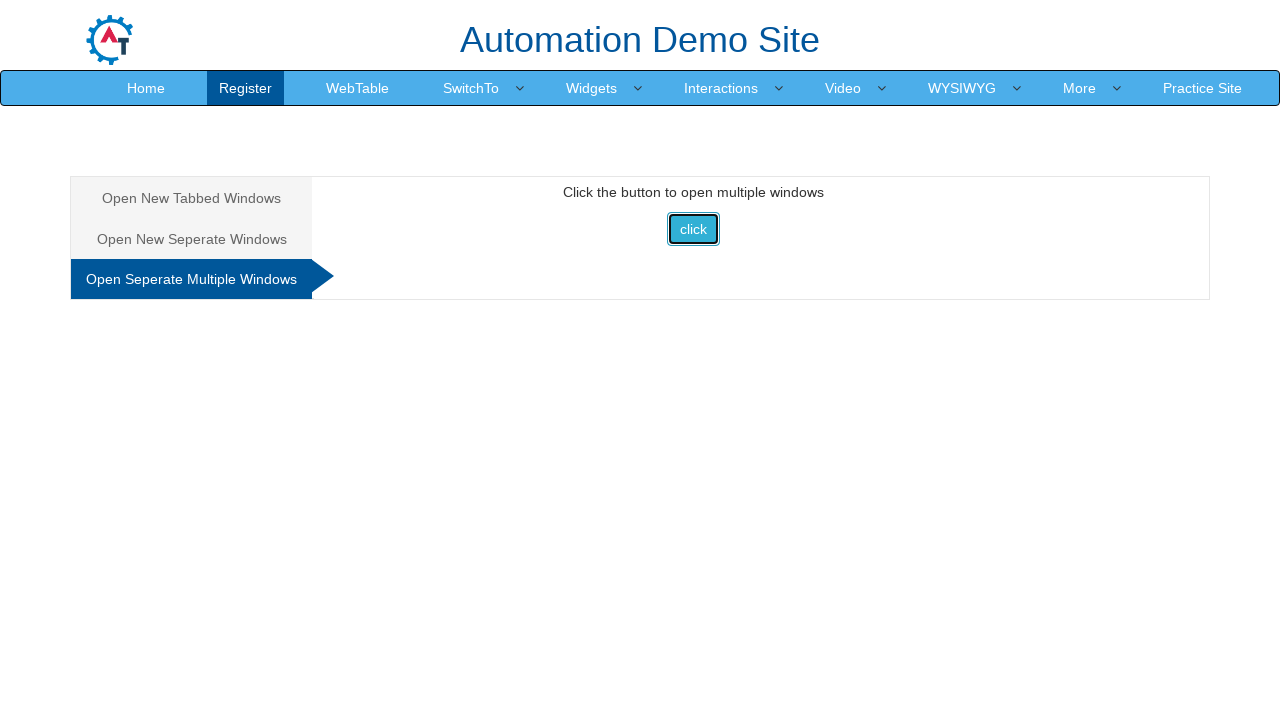

Clicked on the Home link at (146, 88) on a[href='Index.html']
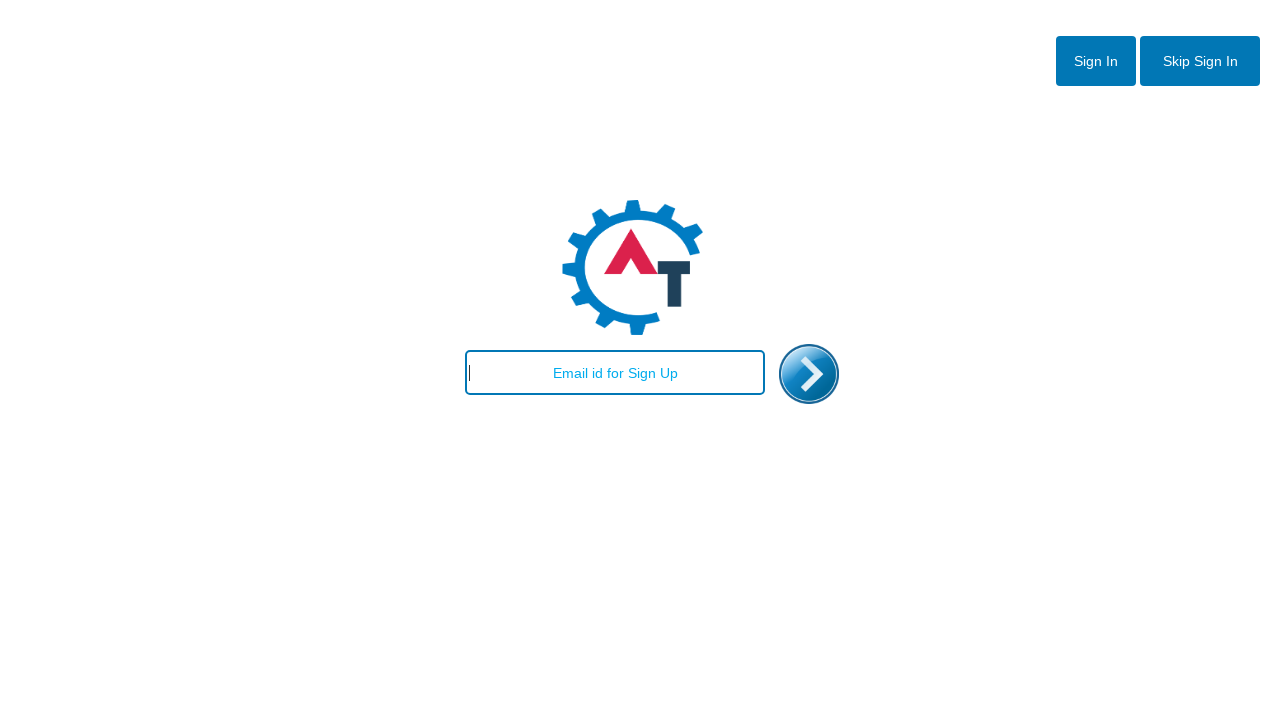

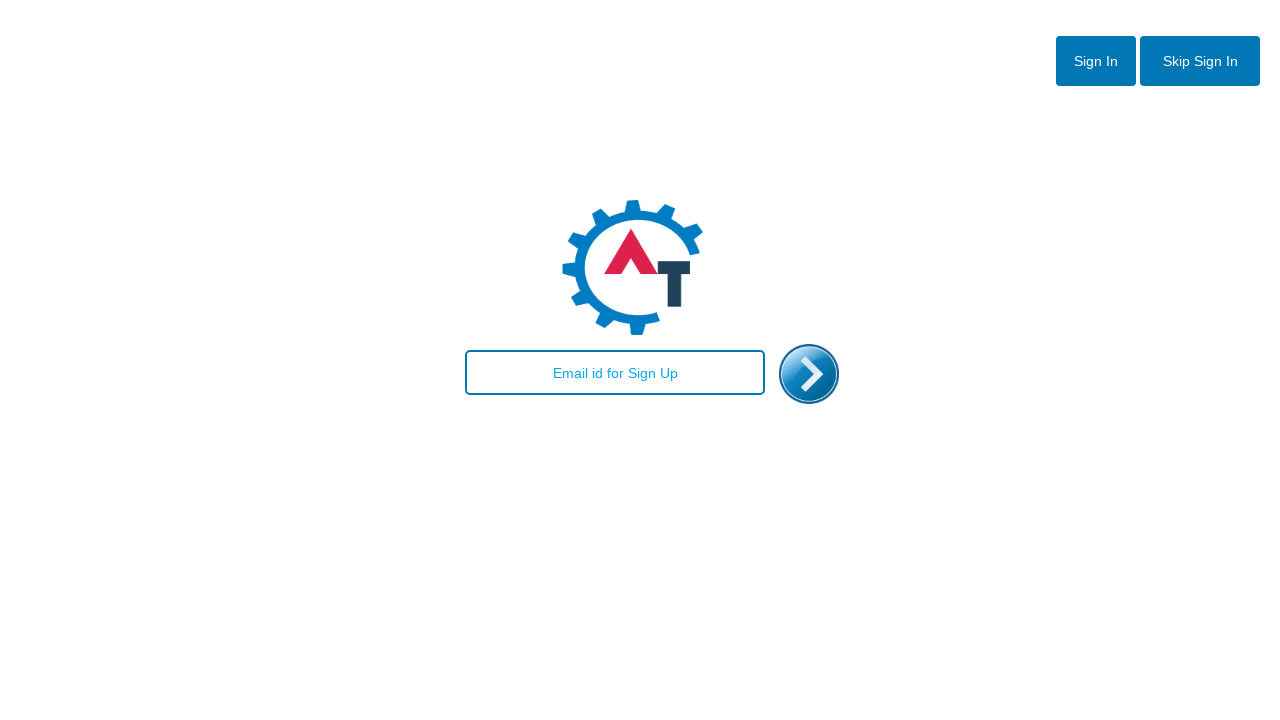